Tests keyboard actions on a text comparison website by typing text in the first textarea, selecting all (Ctrl+A), copying (Ctrl+C), tabbing to the next textarea, and pasting (Ctrl+V).

Starting URL: https://text-compare.com/

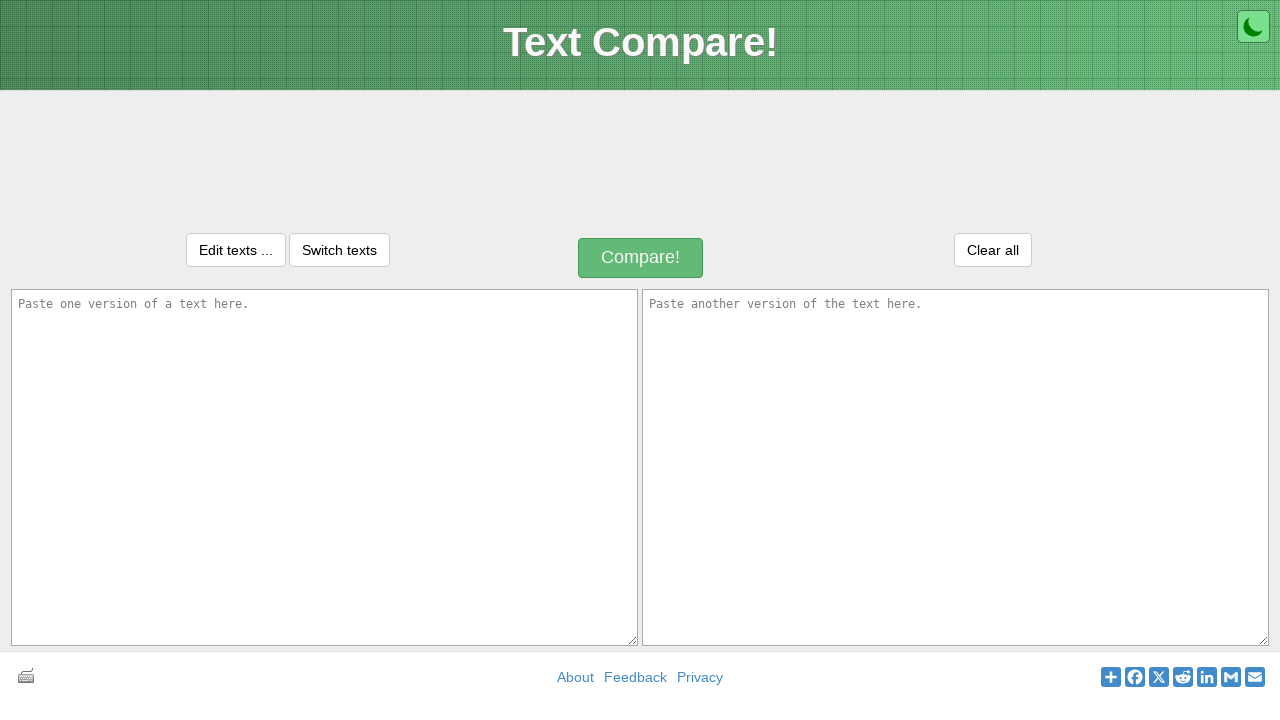

Filled first textarea with 'Hello, Welcome' on textarea#inputText1
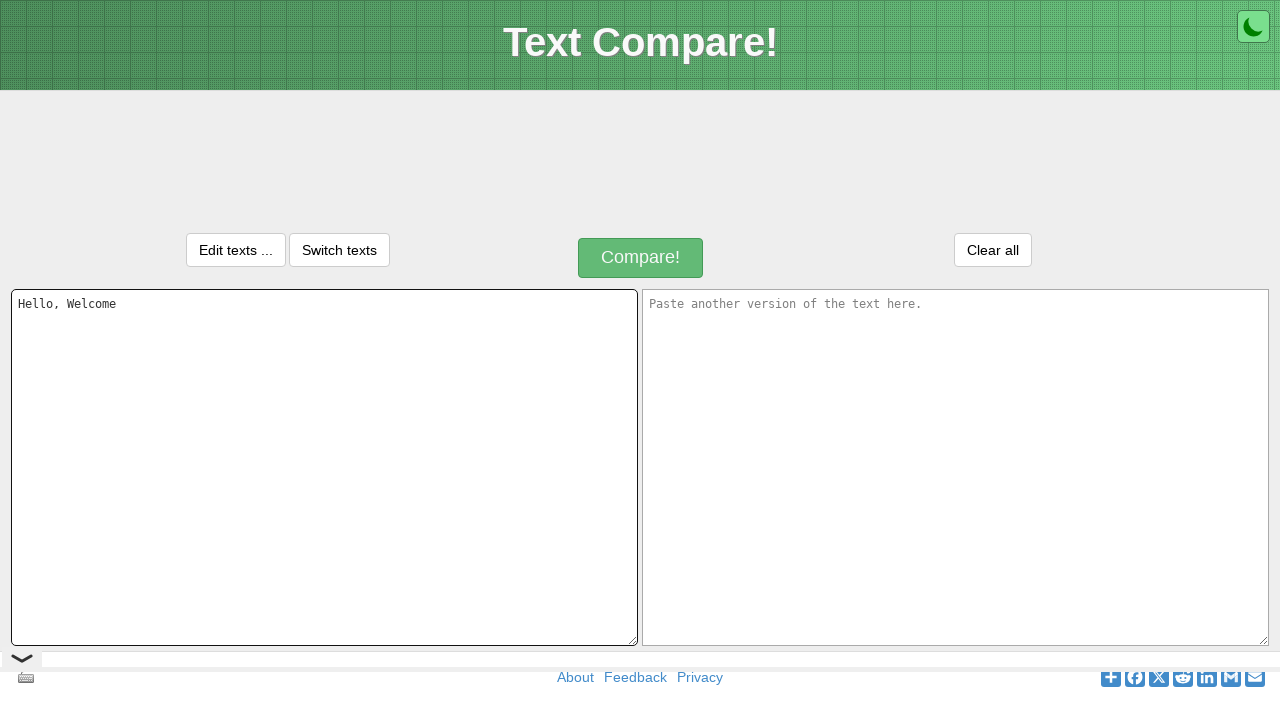

Clicked on first textarea to ensure focus at (324, 467) on textarea#inputText1
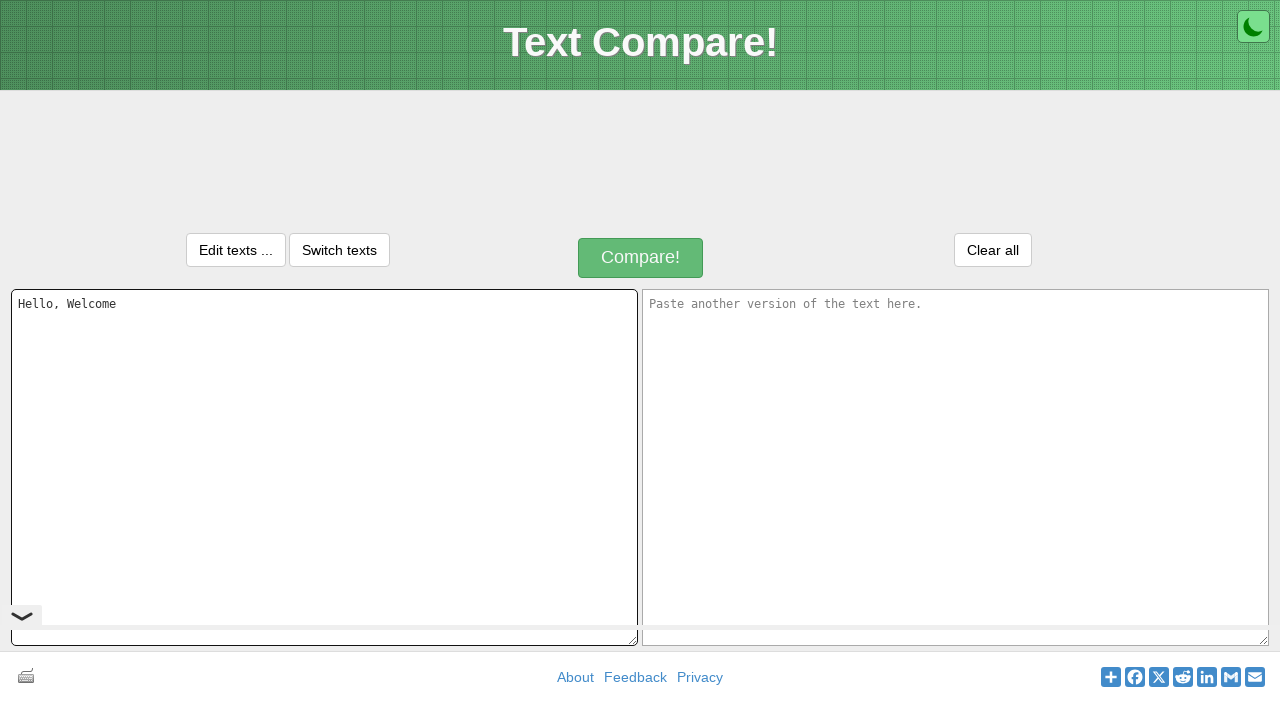

Selected all text in first textarea using Ctrl+A
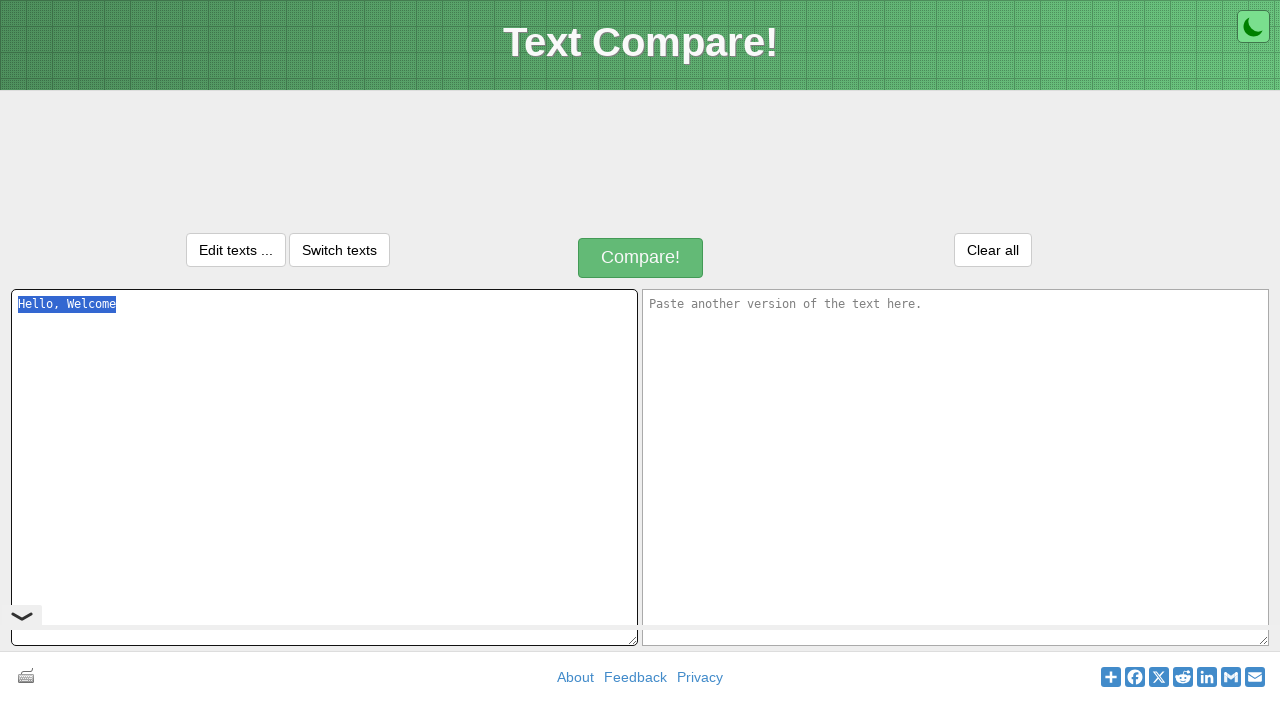

Copied selected text using Ctrl+C
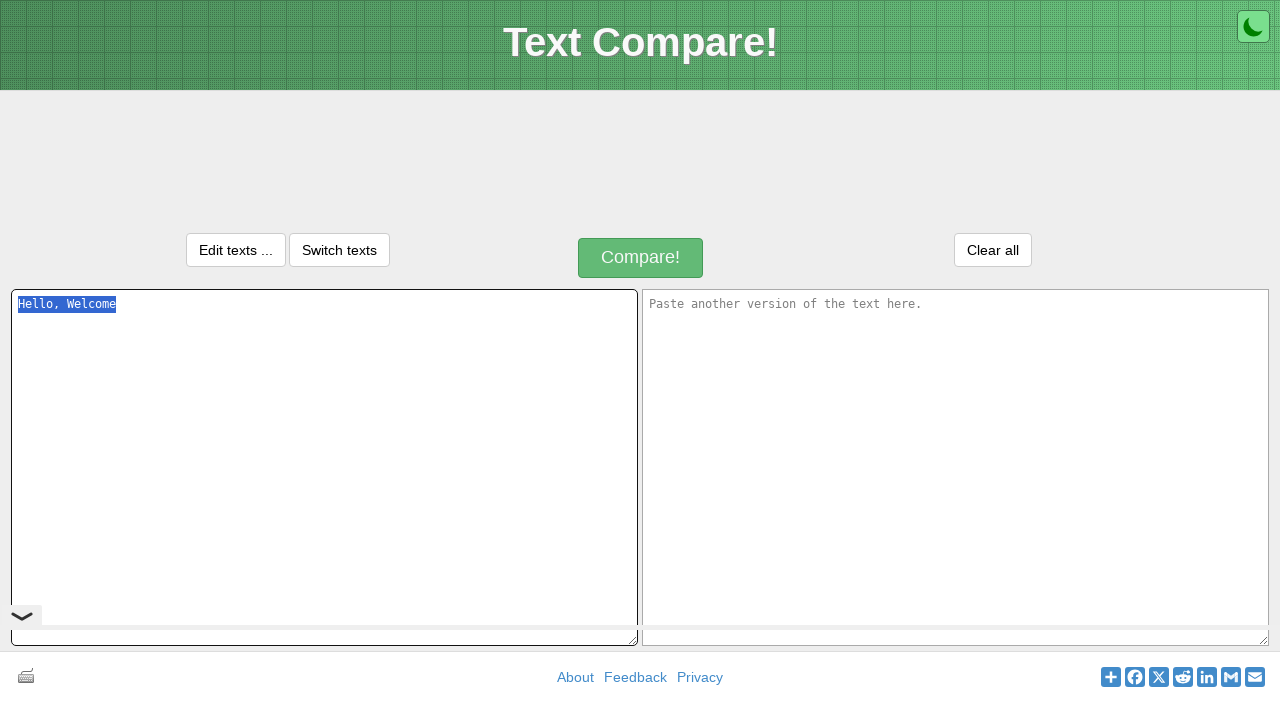

Tabbed to the next textarea
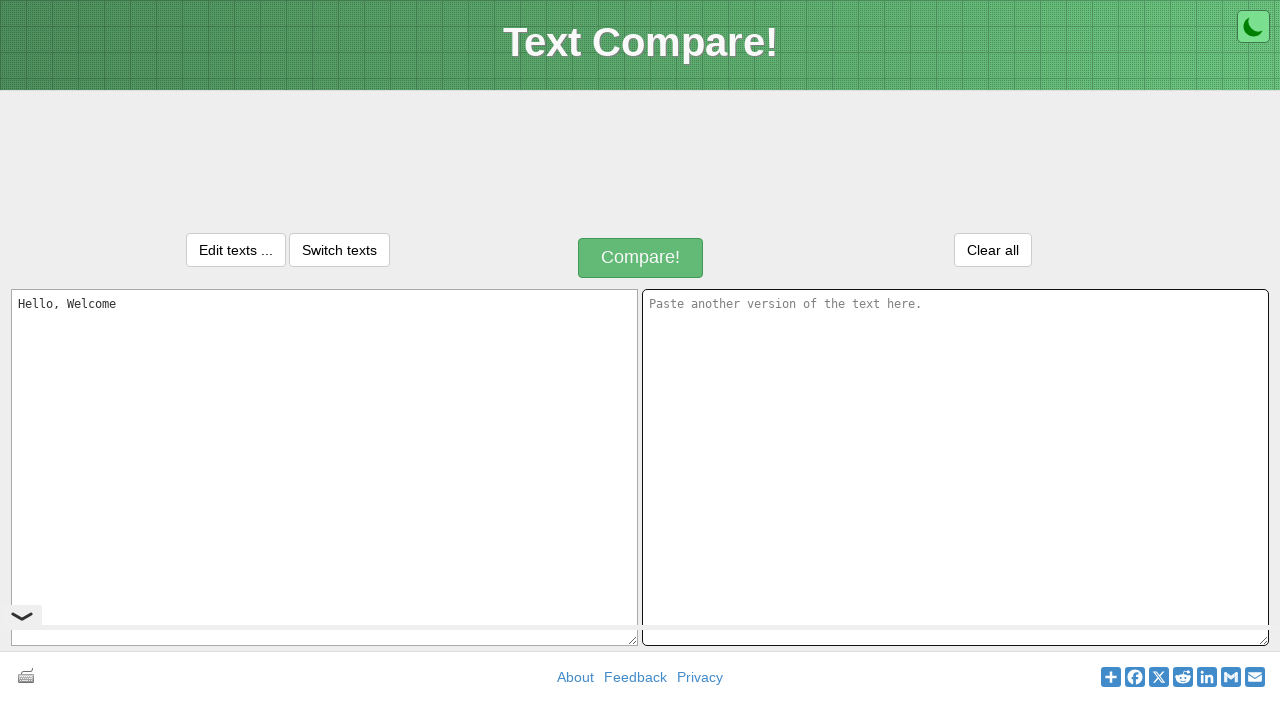

Pasted copied text into second textarea using Ctrl+V
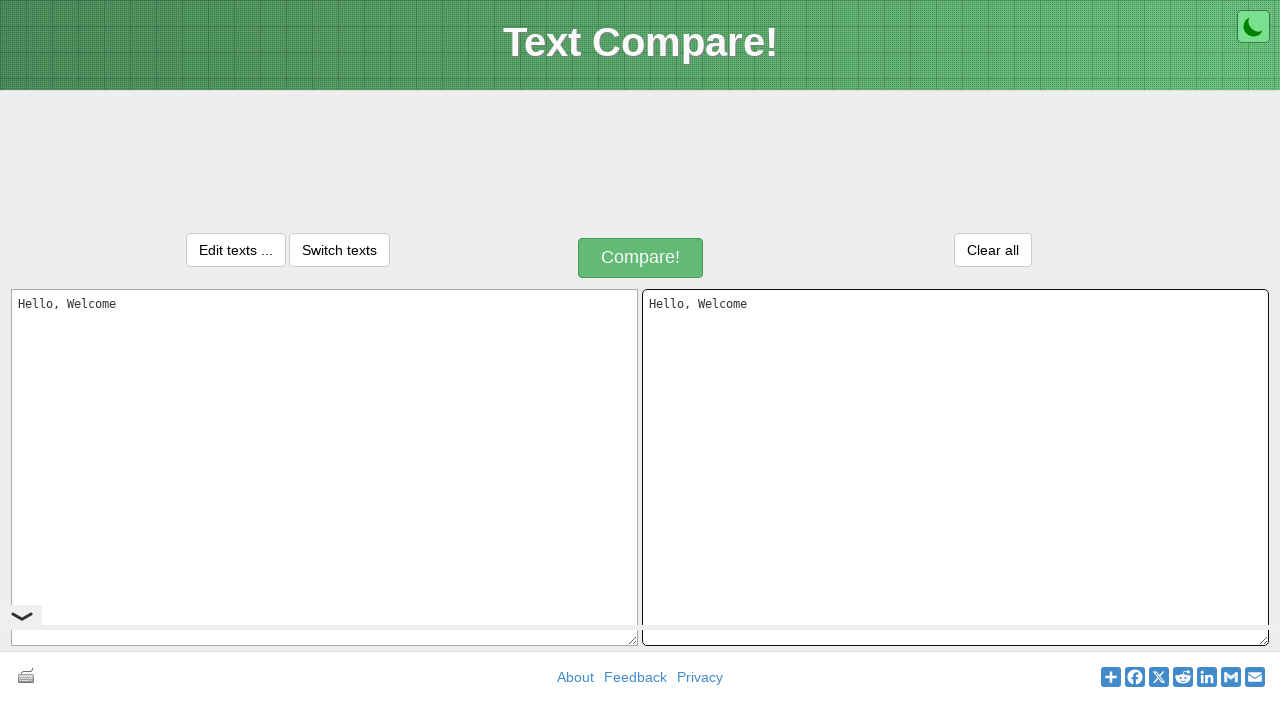

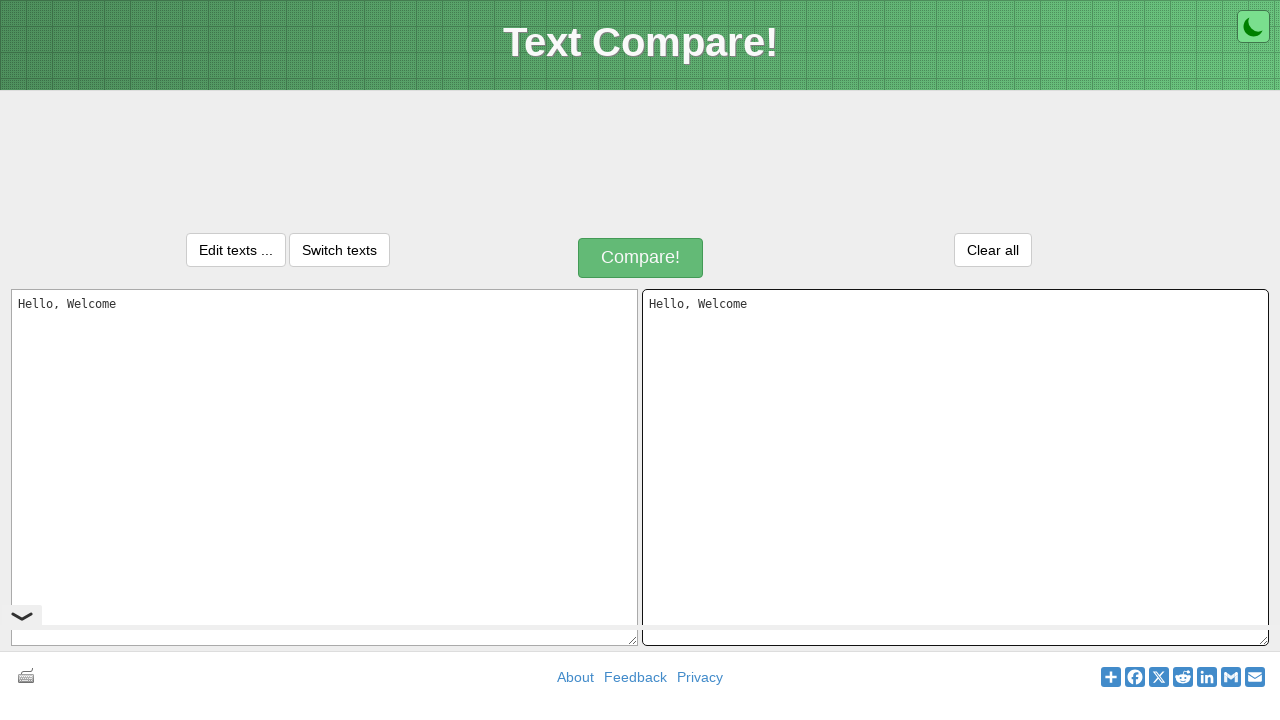